Tests checkbox functionality by locating two checkboxes and clicking them if they are not already selected

Starting URL: https://the-internet.herokuapp.com/checkboxes

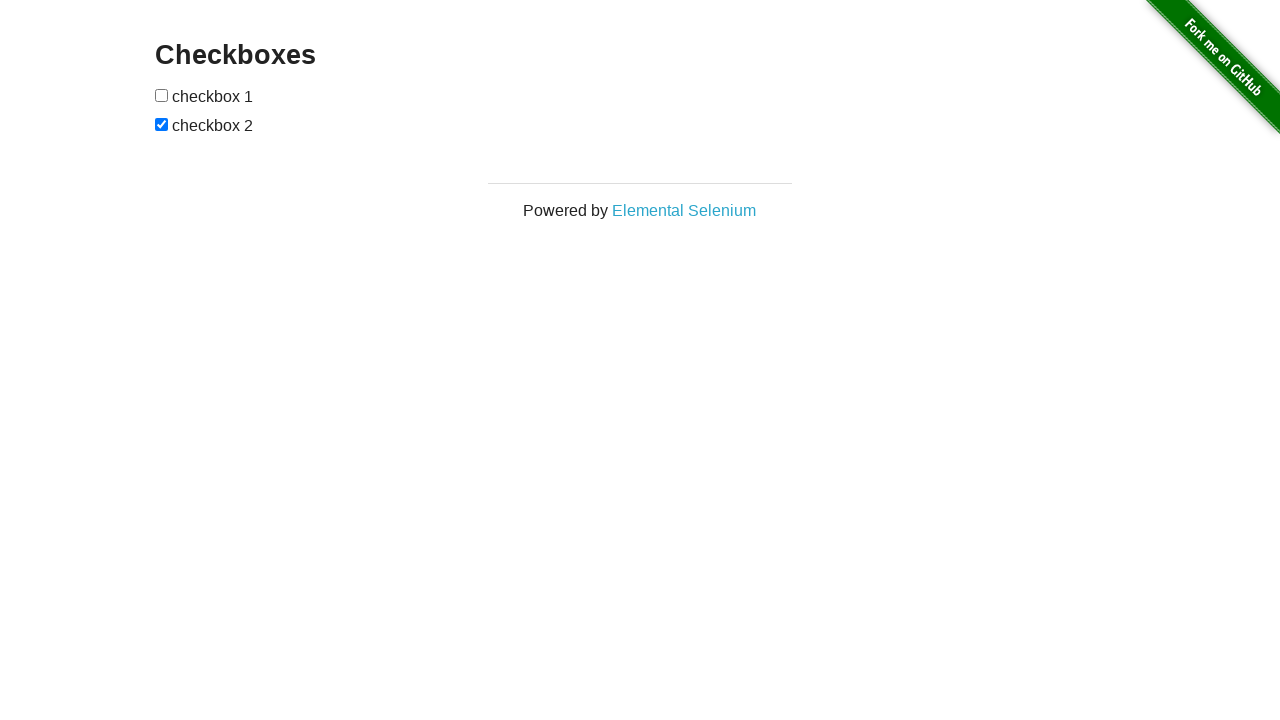

Located first checkbox element
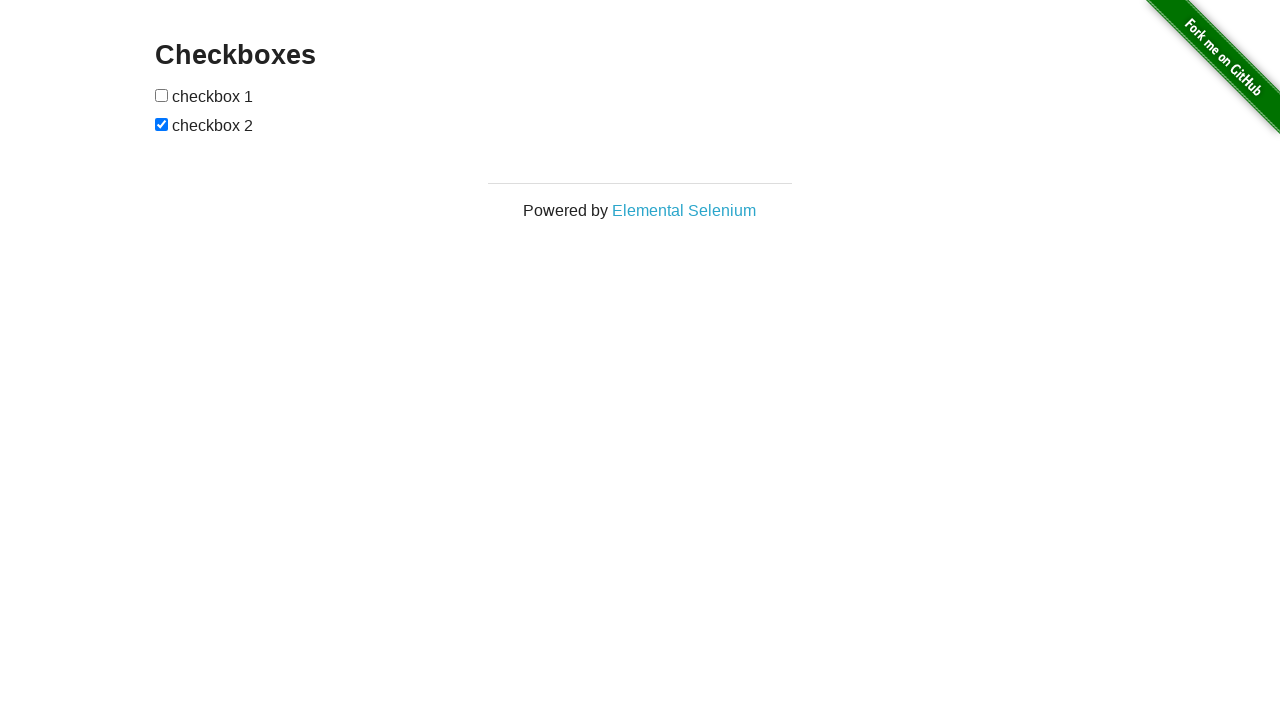

Checked first checkbox - it was not selected at (162, 95) on (//input[@type='checkbox'])[1]
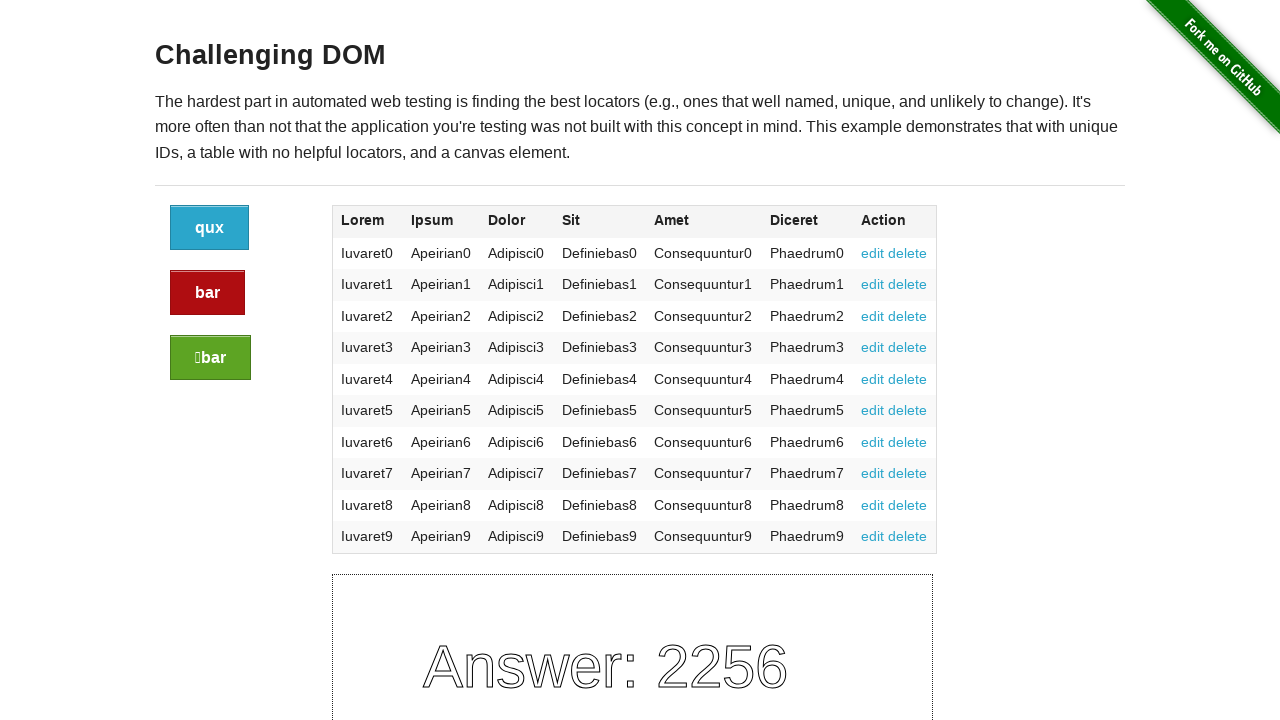

Clicked first checkbox
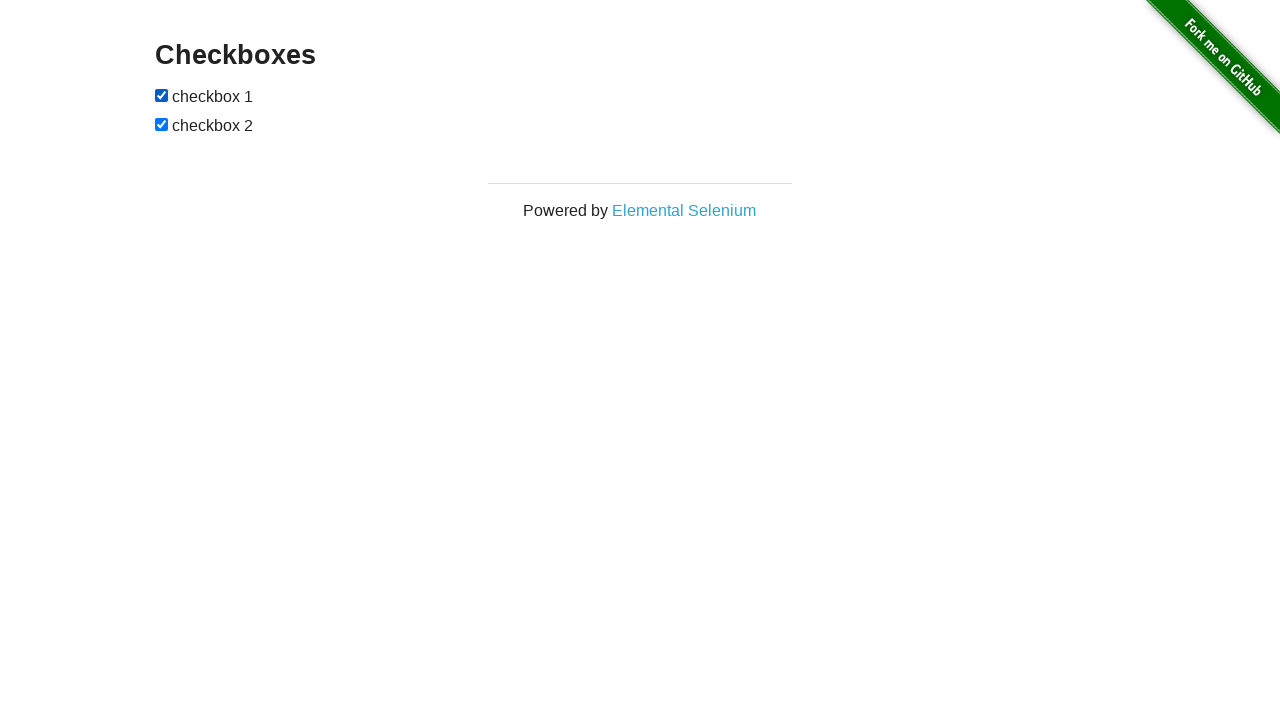

Located second checkbox element
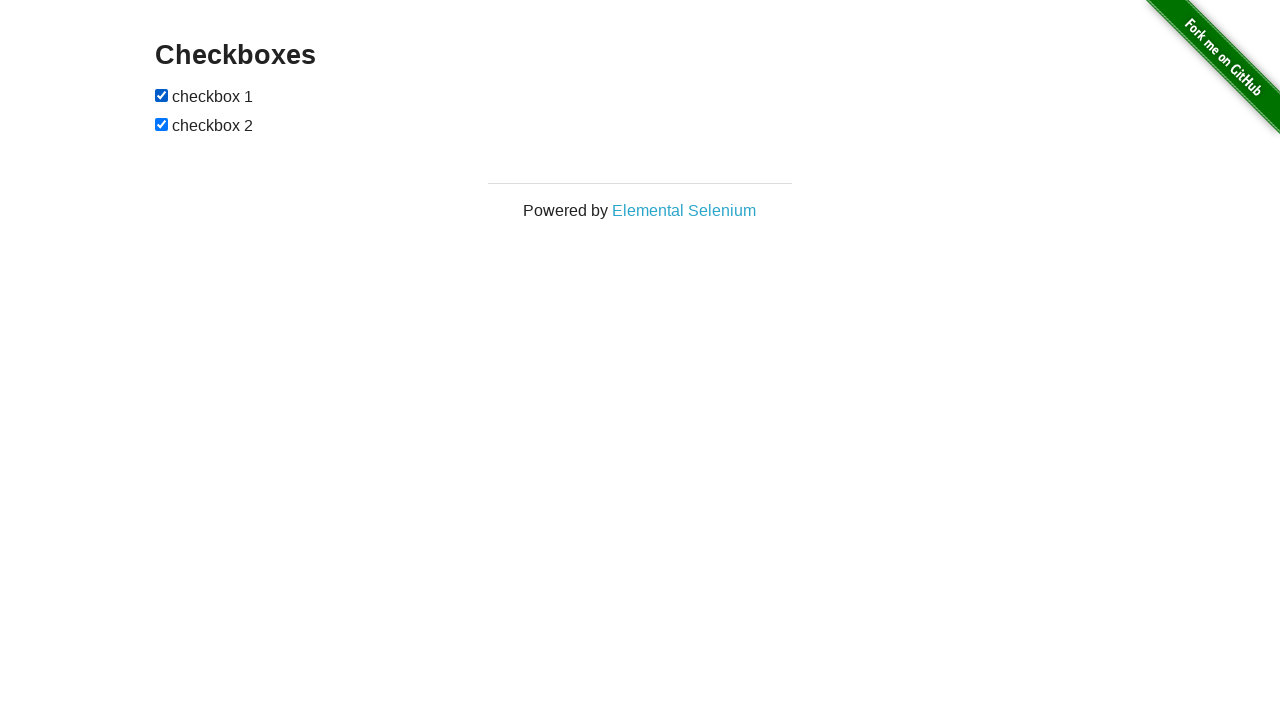

Second checkbox was already selected - no action needed
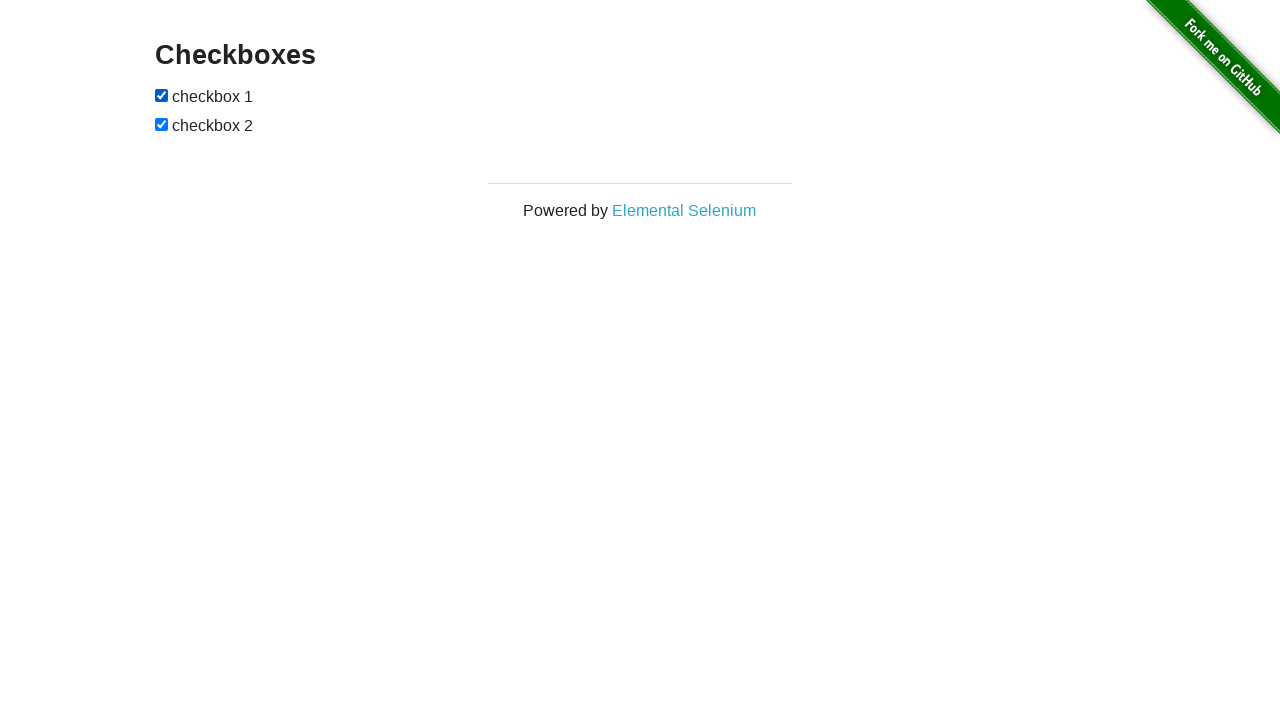

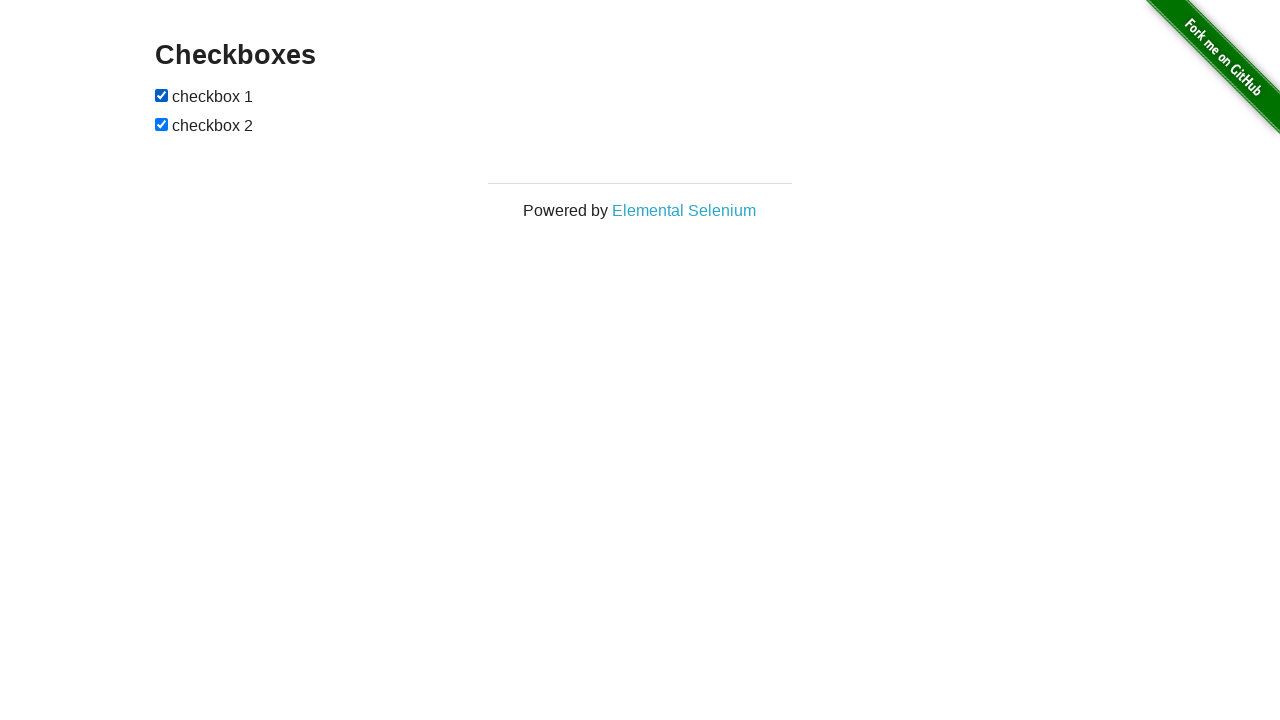